Navigates to the QSpiders website and retrieves the page title to verify the page loaded correctly

Starting URL: https://qspiders.com/

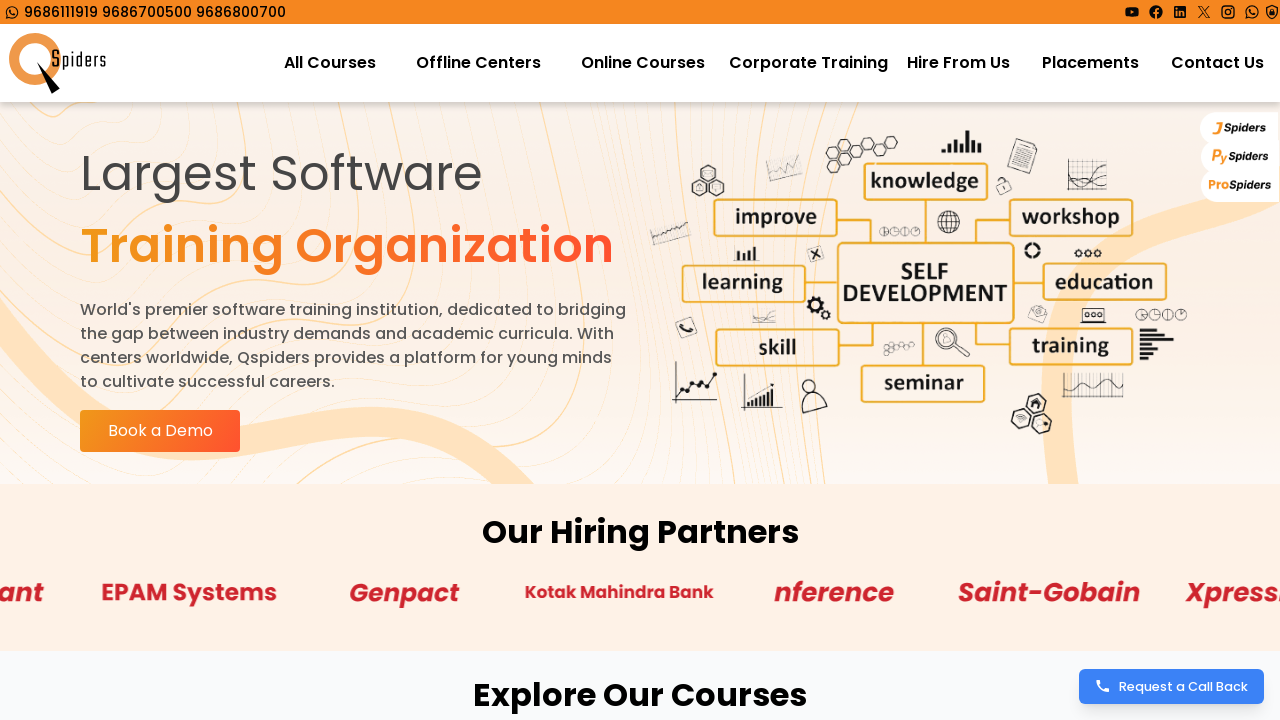

Retrieved page title from QSpiders website
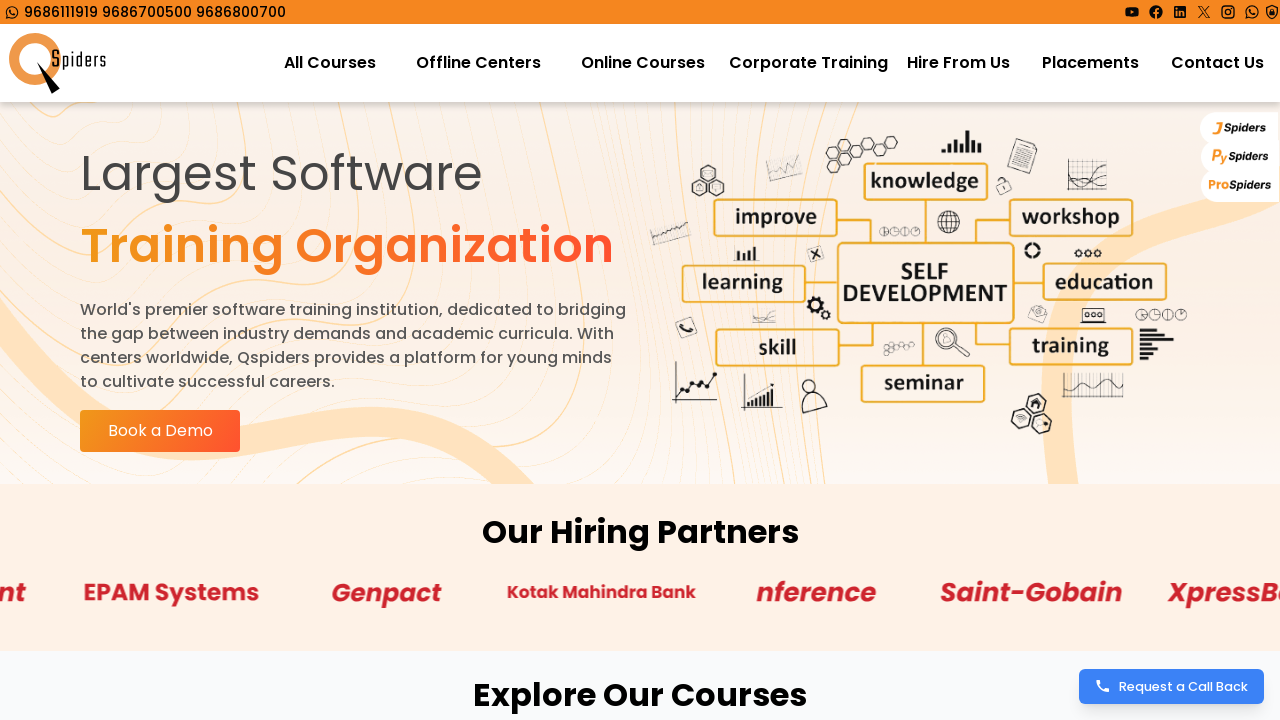

Page DOM content fully loaded
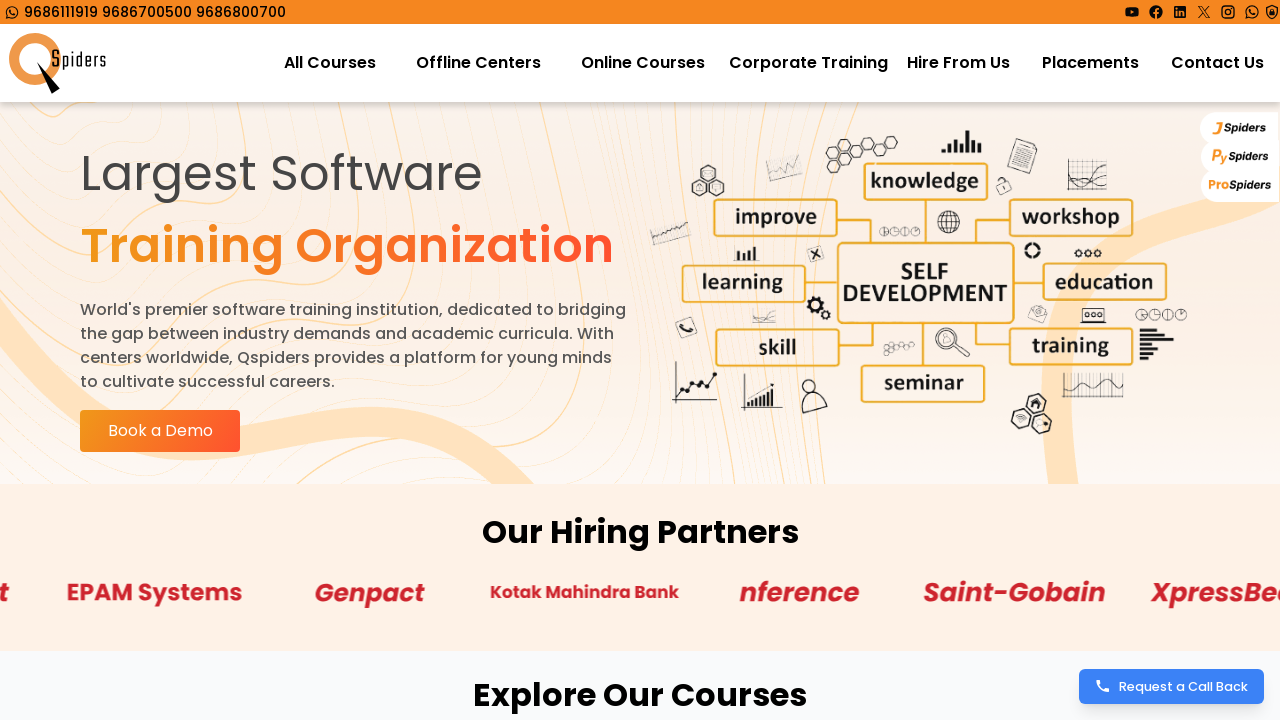

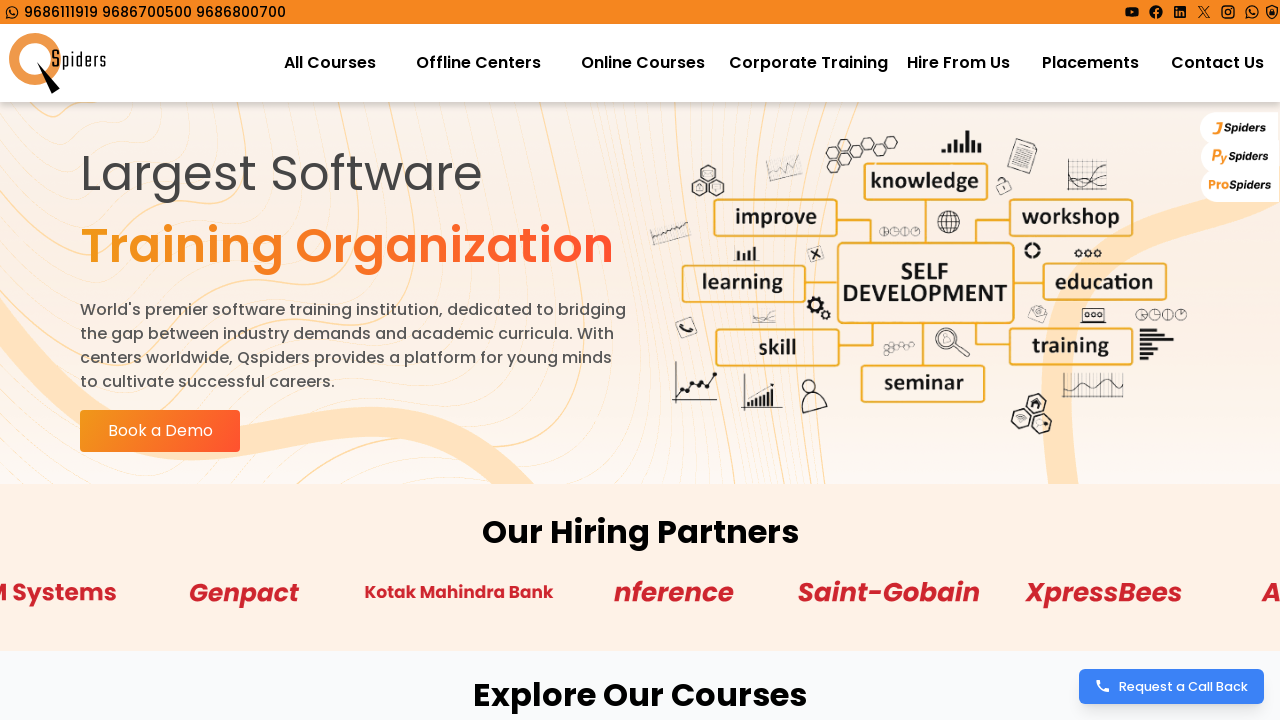